Tests that the fabricante field accepts numeric input by entering numbers

Starting URL: https://carros-crud.vercel.app/

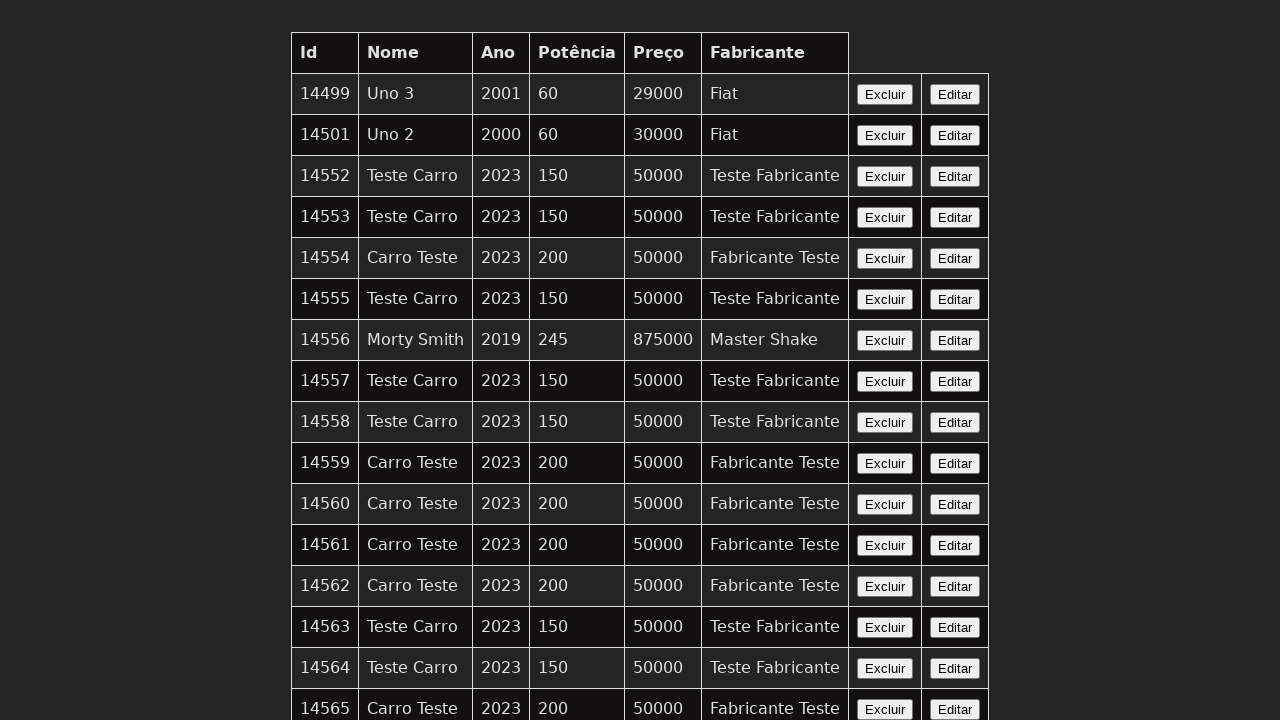

Navigated to carros-crud application
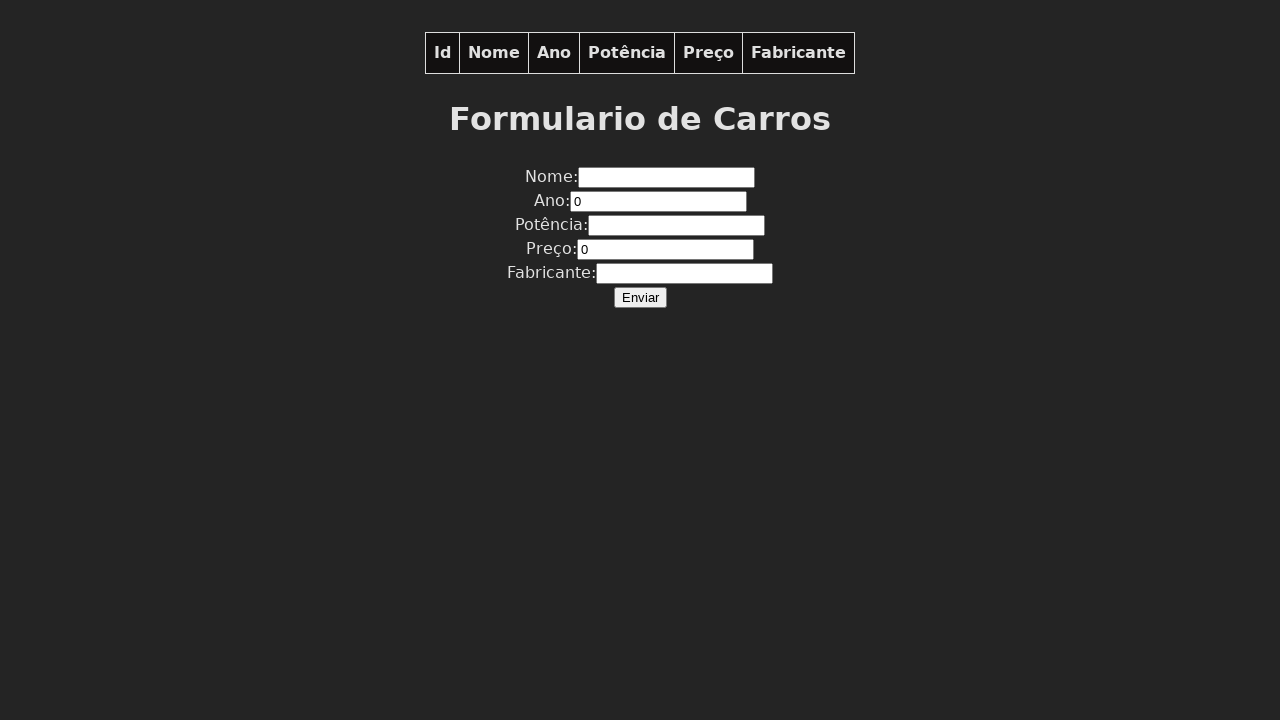

Filled fabricante field with numeric input '123' on input[name='fabricante']
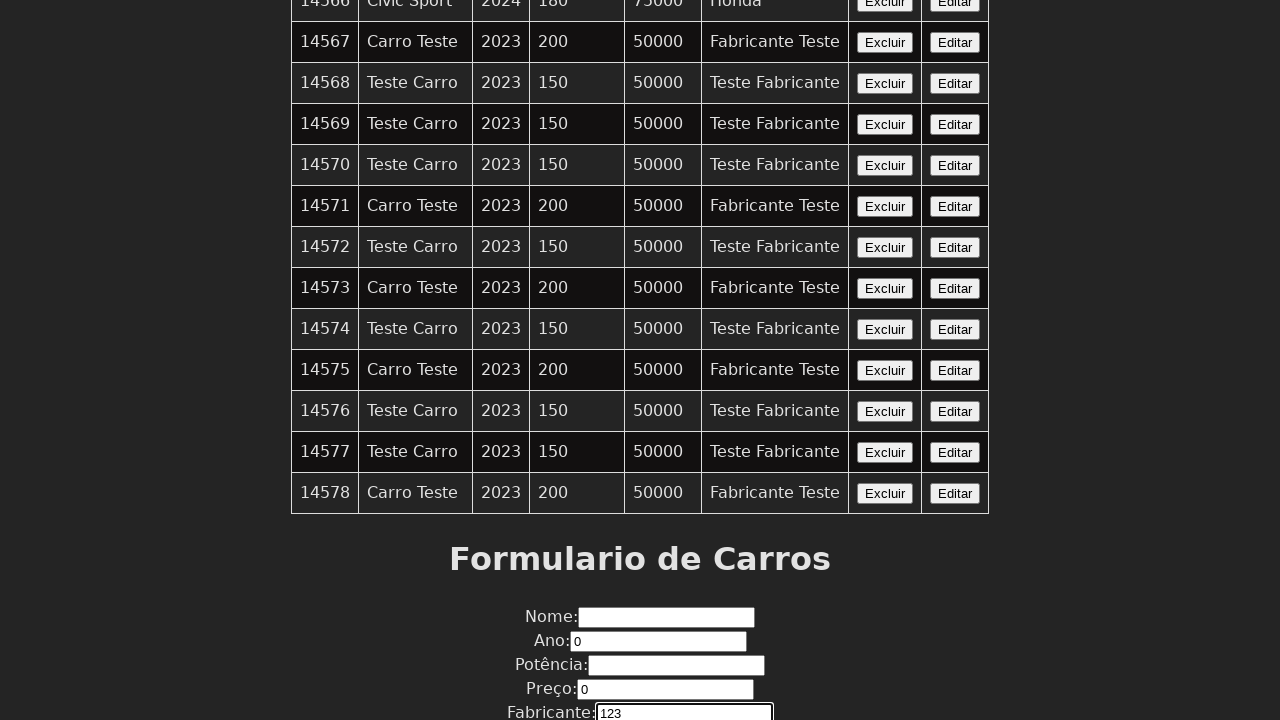

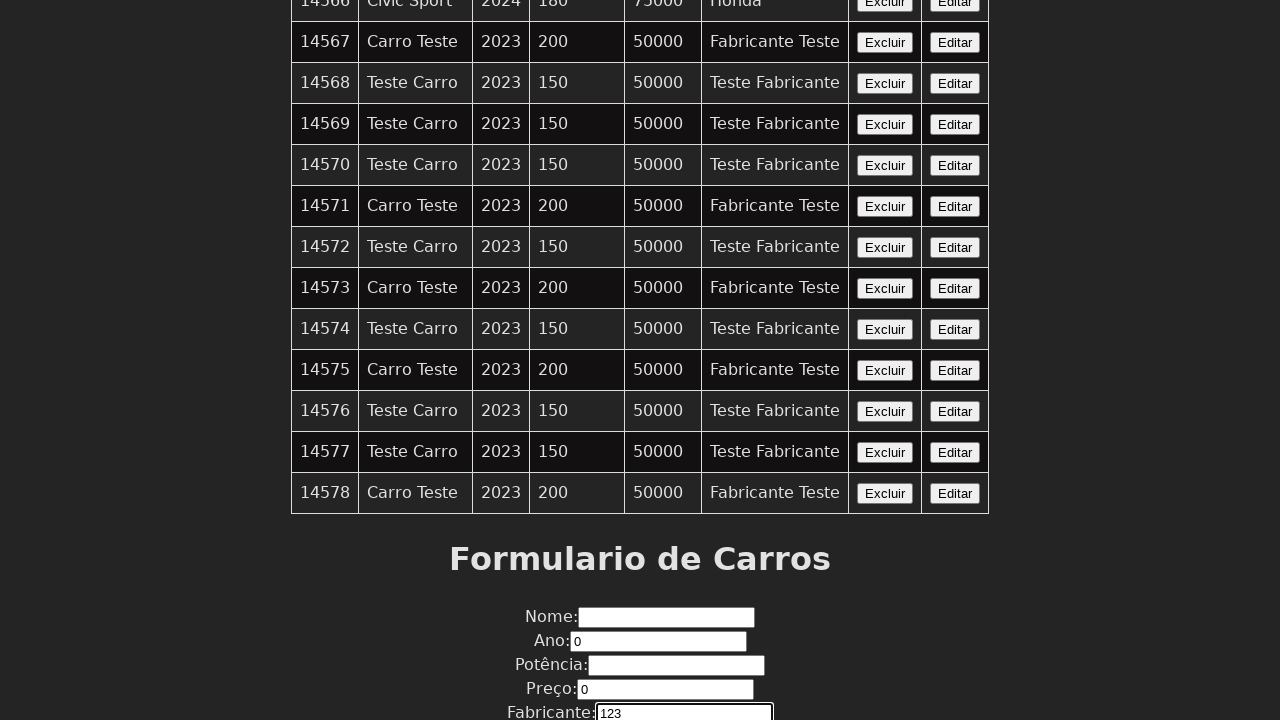